Tests window switching functionality by clicking a link that opens a new window, verifying content in both windows, and switching back to the original window.

Starting URL: https://the-internet.herokuapp.com/windows

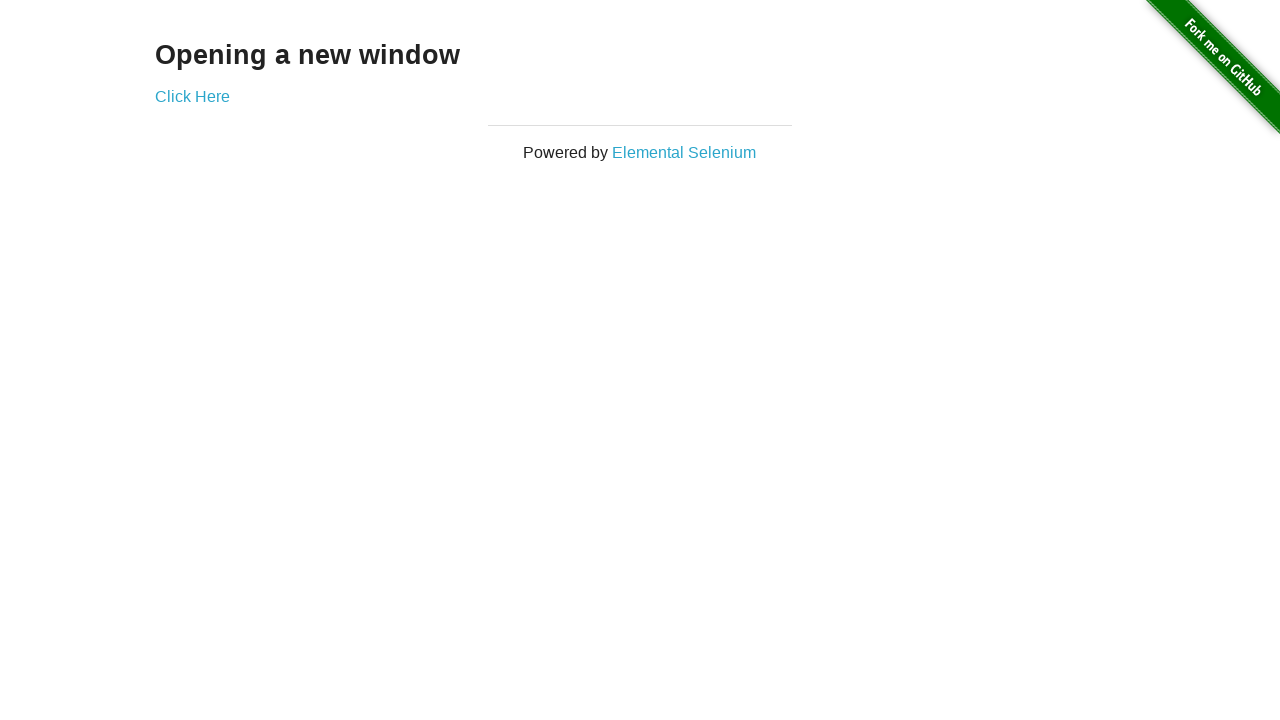

Located h3 heading element on page
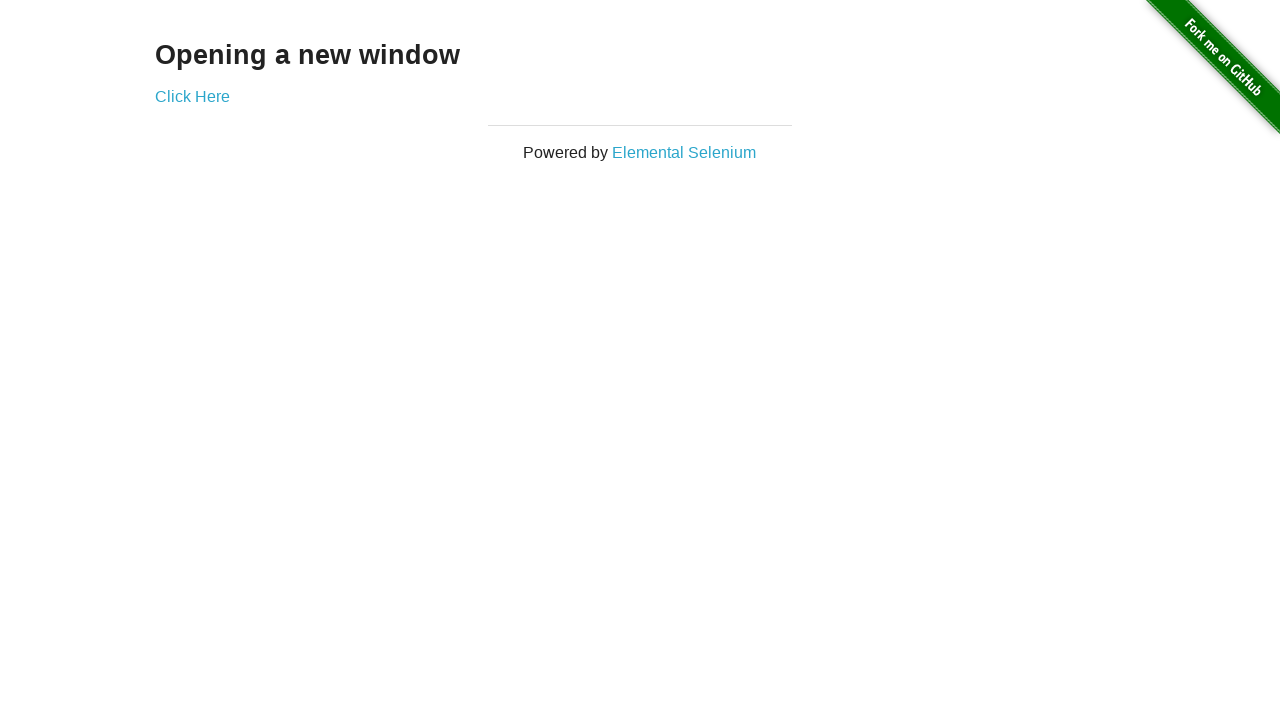

Verified heading text is 'Opening a new window'
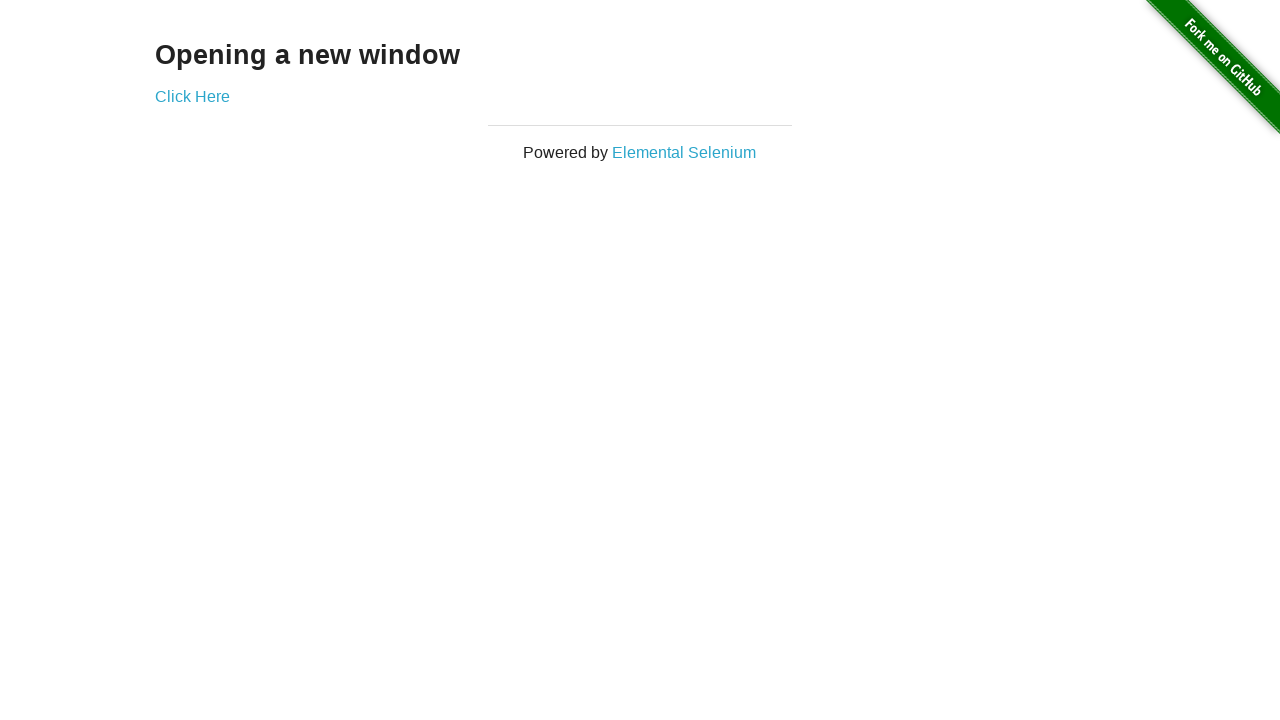

Verified initial page title is 'The Internet'
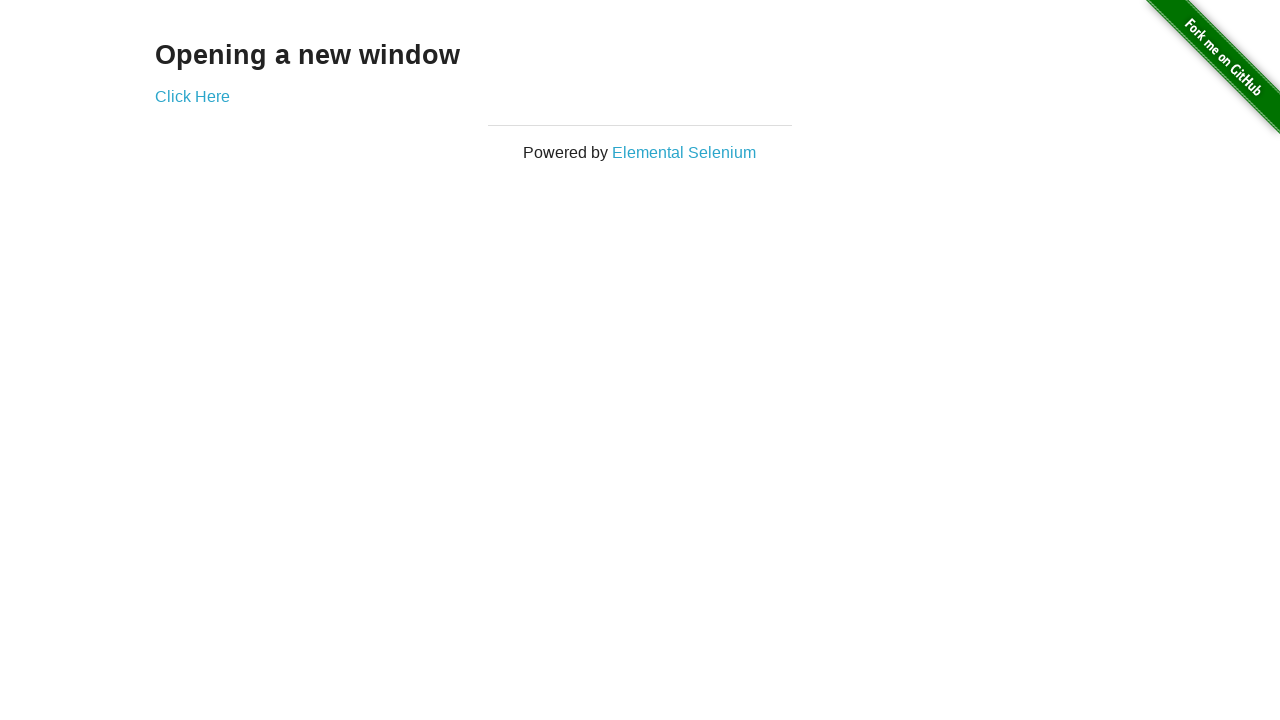

Clicked 'Click Here' link to open new window at (192, 96) on xpath=//*[text()='Click Here']
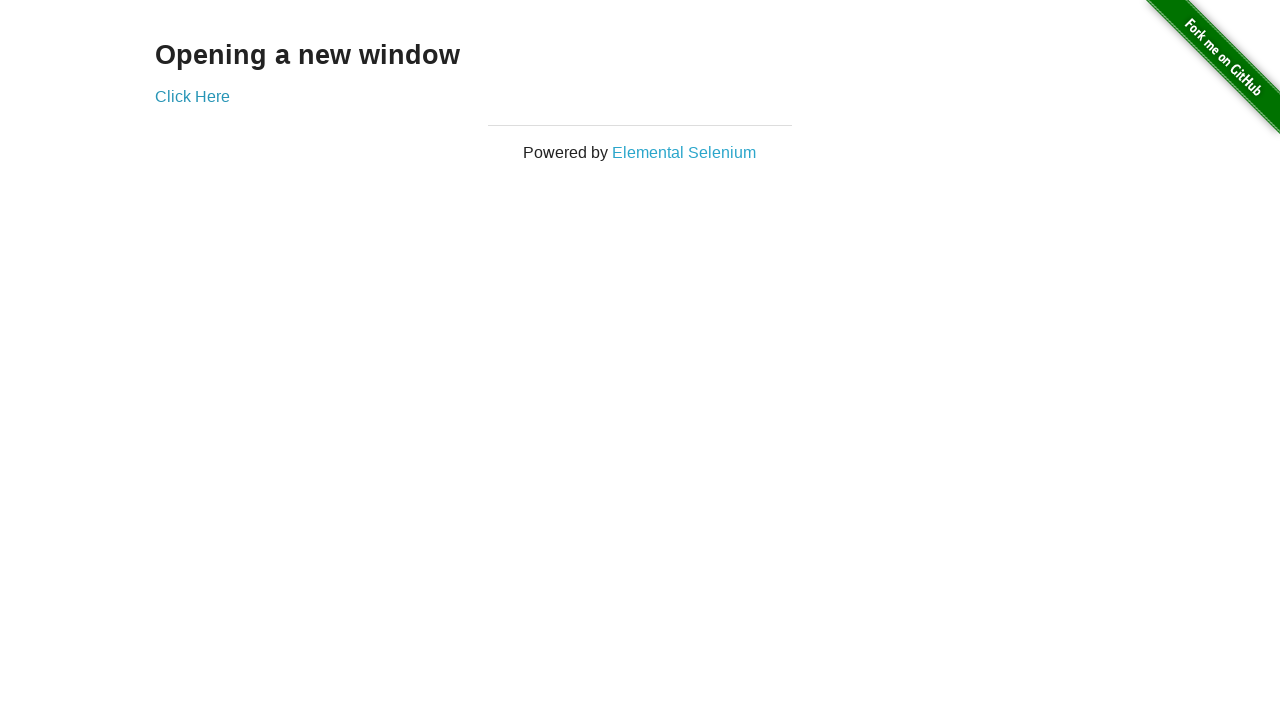

Retrieved new window/page object
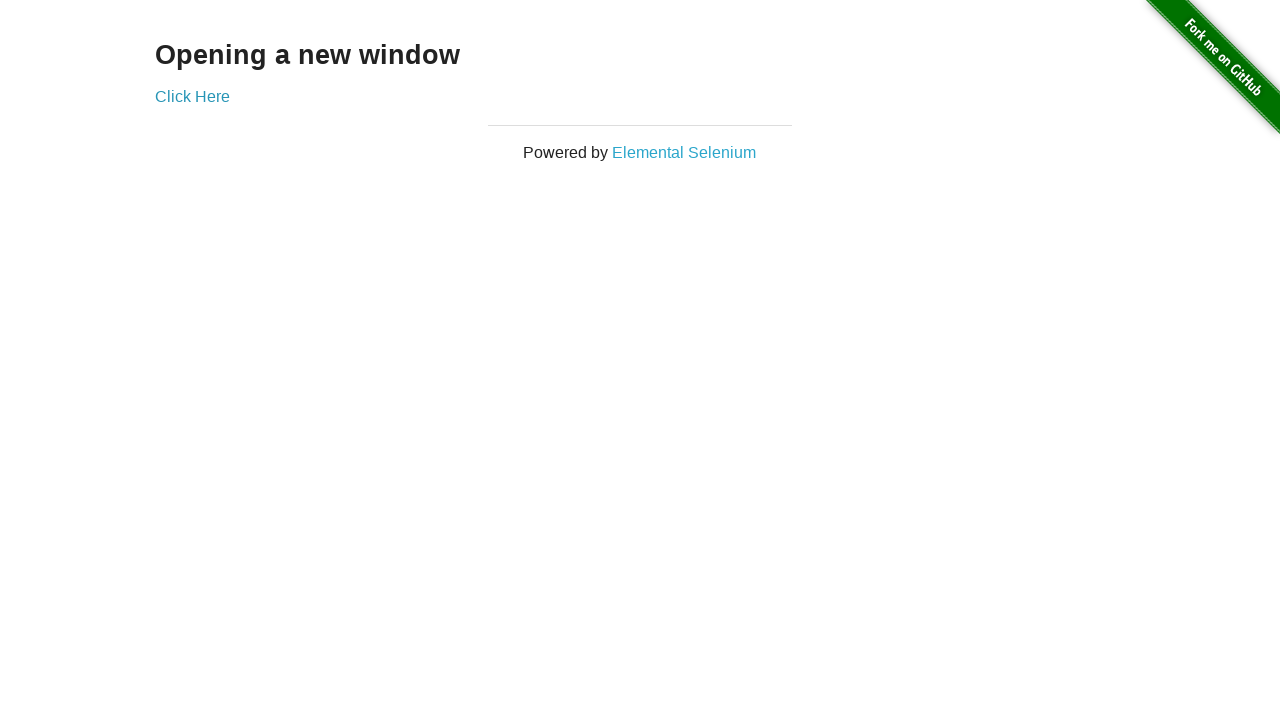

Waited for new page to fully load
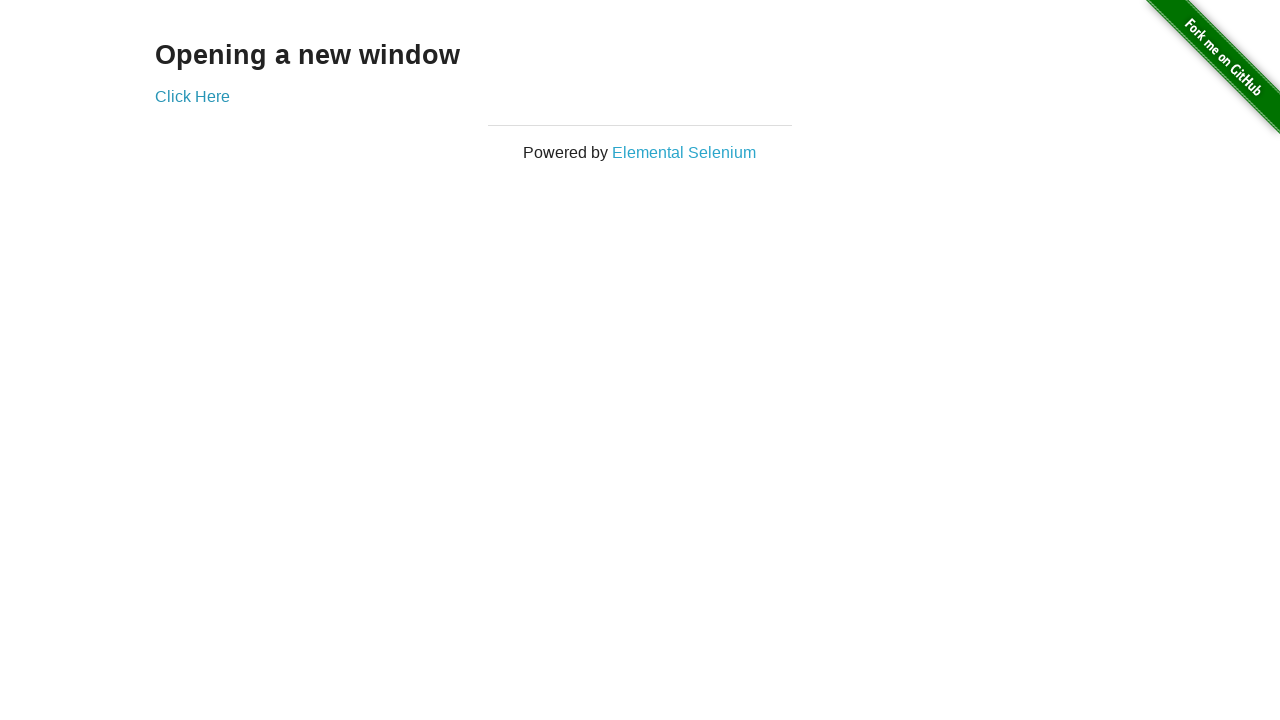

Verified new window title is 'New Window'
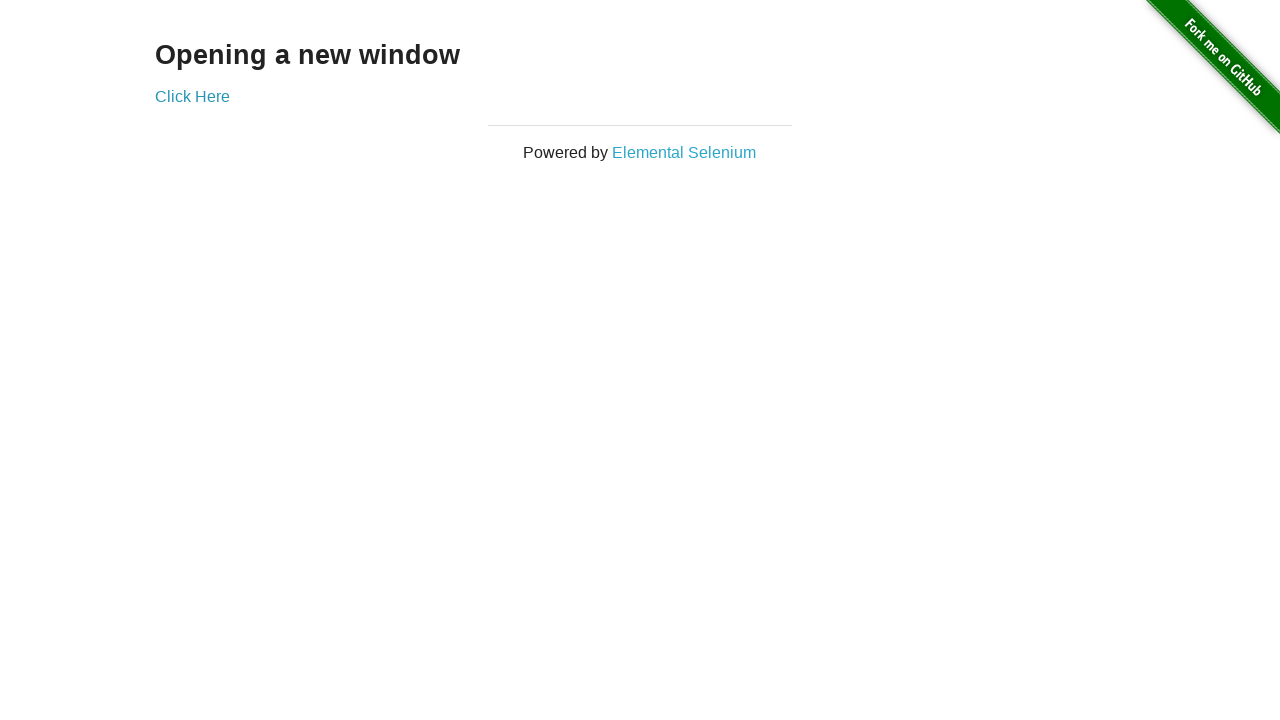

Located h3 heading element in new window
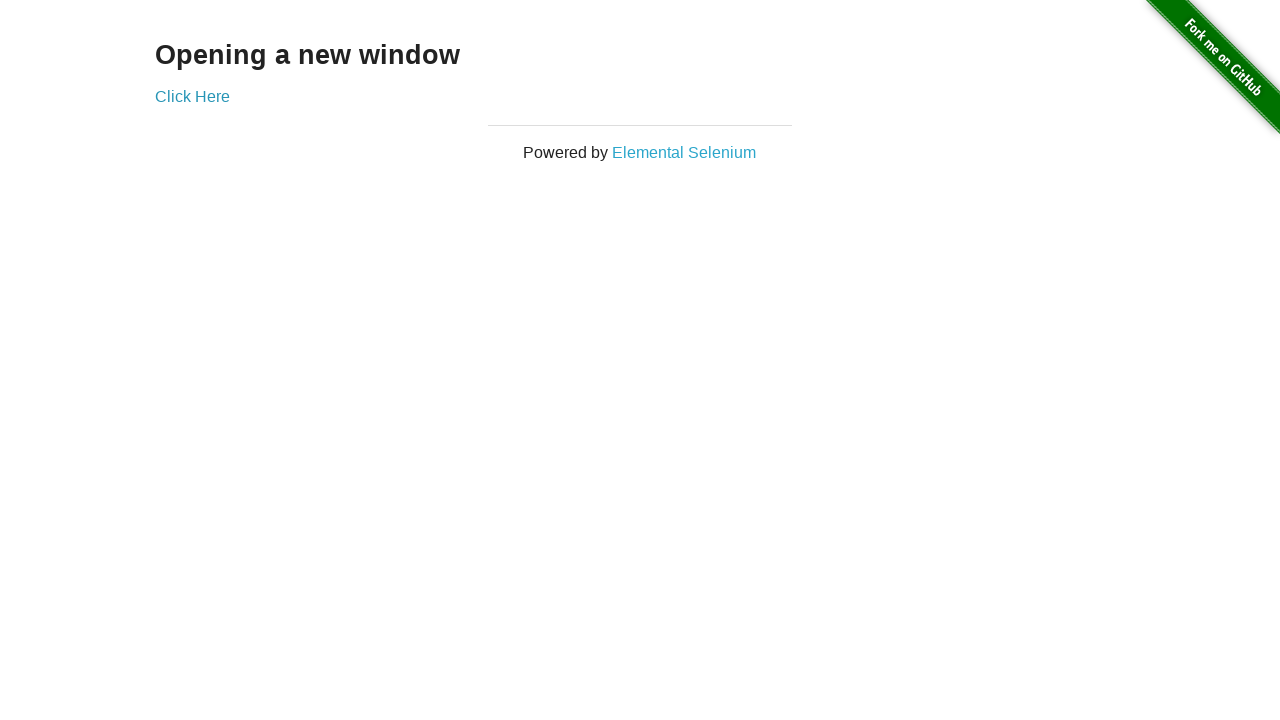

Verified new window heading text is 'New Window'
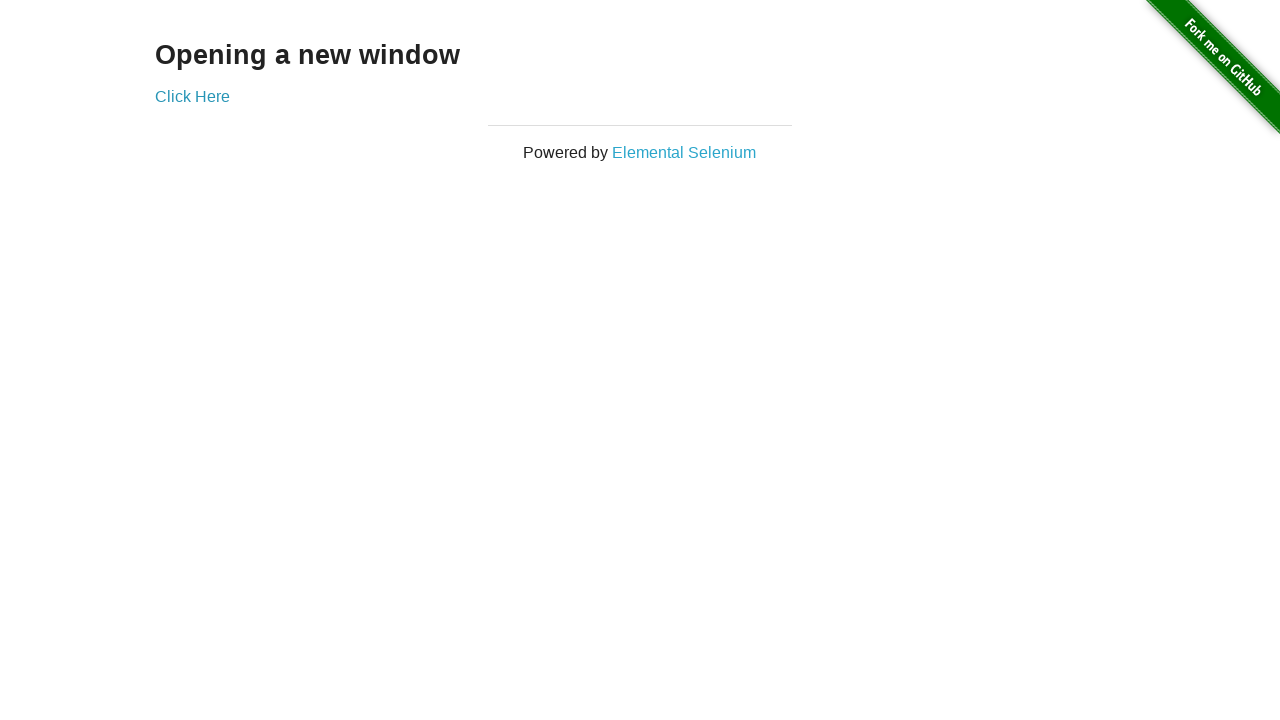

Switched back to original window
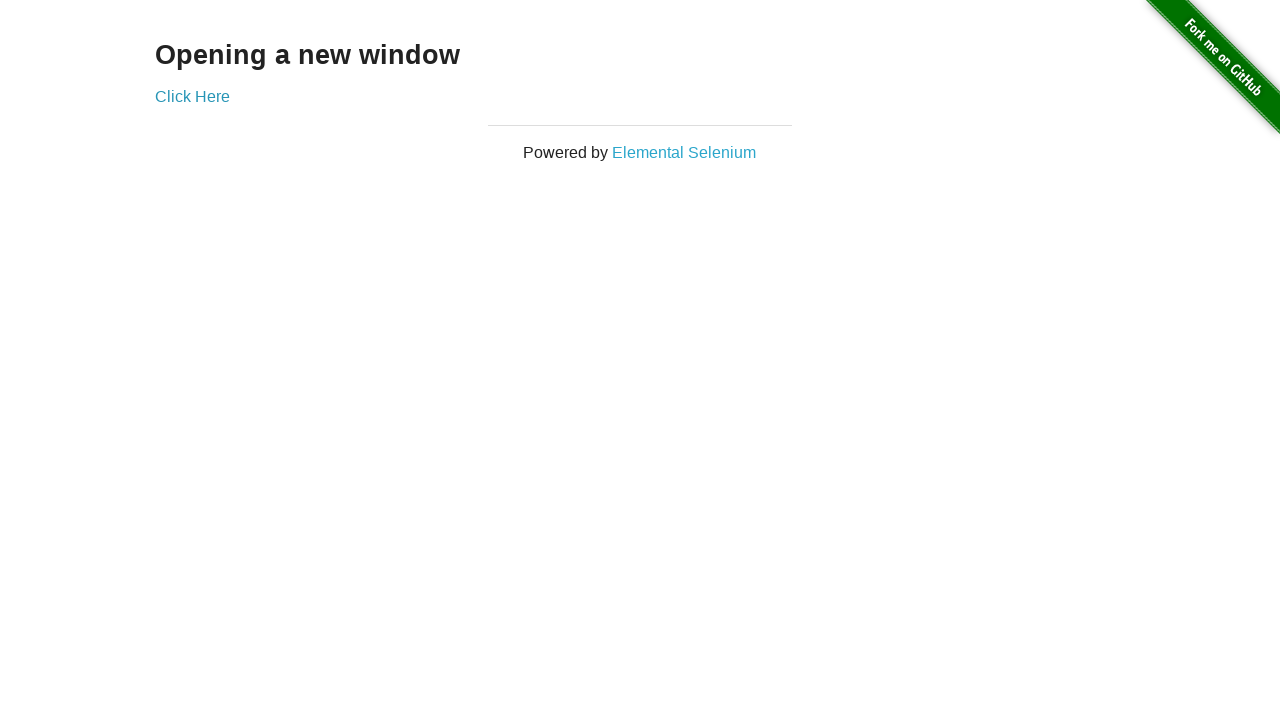

Verified original window title is still 'The Internet'
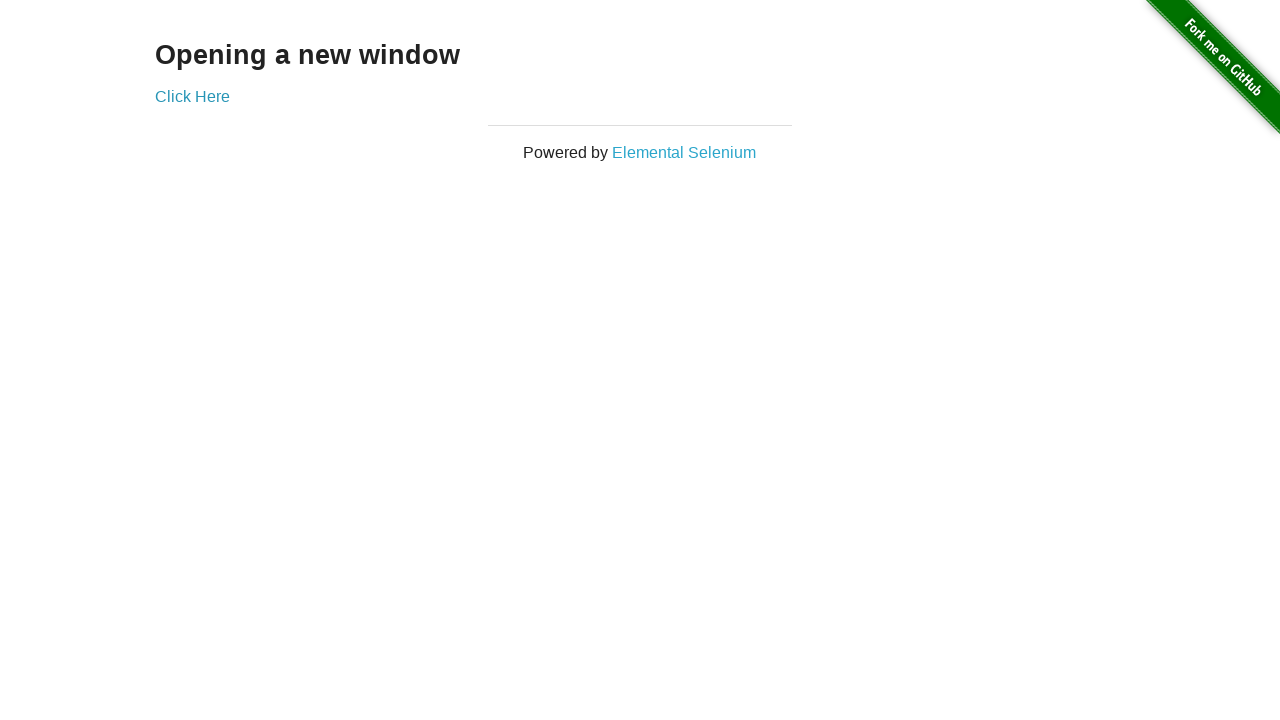

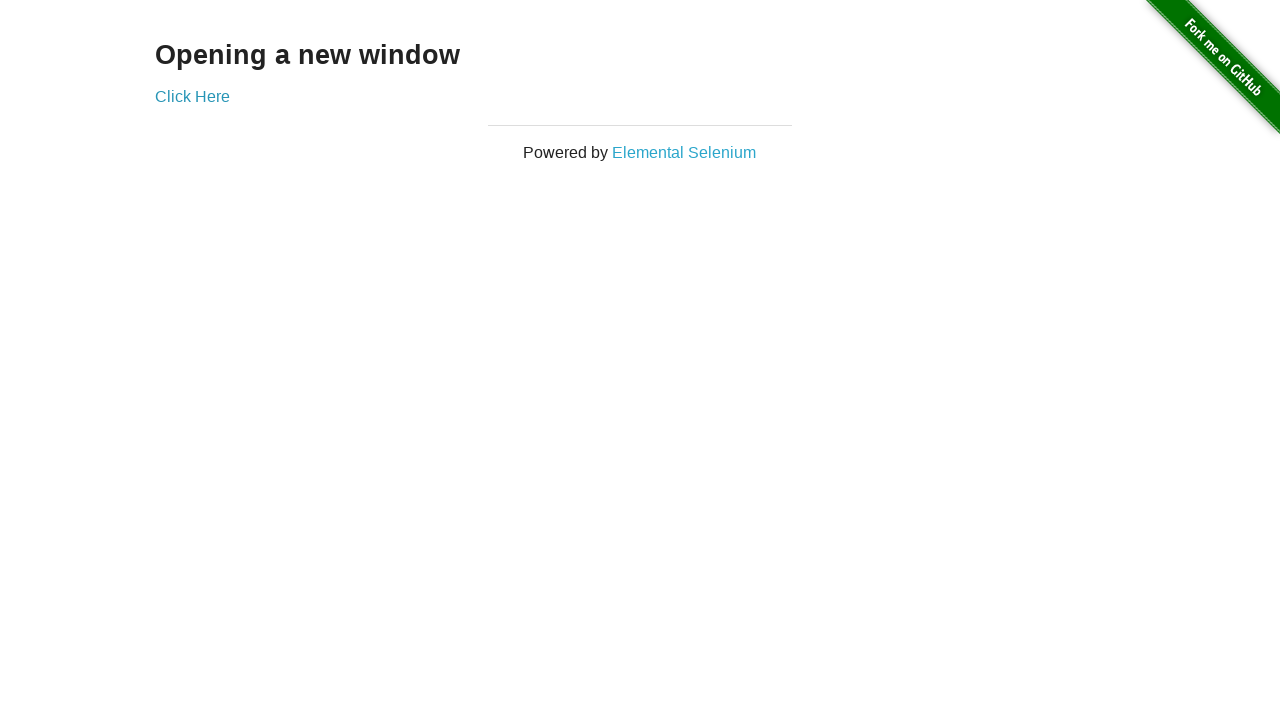